Navigates to Douban movie rankings page for horror movies and scrolls to the bottom to load all content

Starting URL: https://movie.douban.com/typerank?type_name=%E6%81%90%E6%80%96&type=20&interval_id=100:90&action=

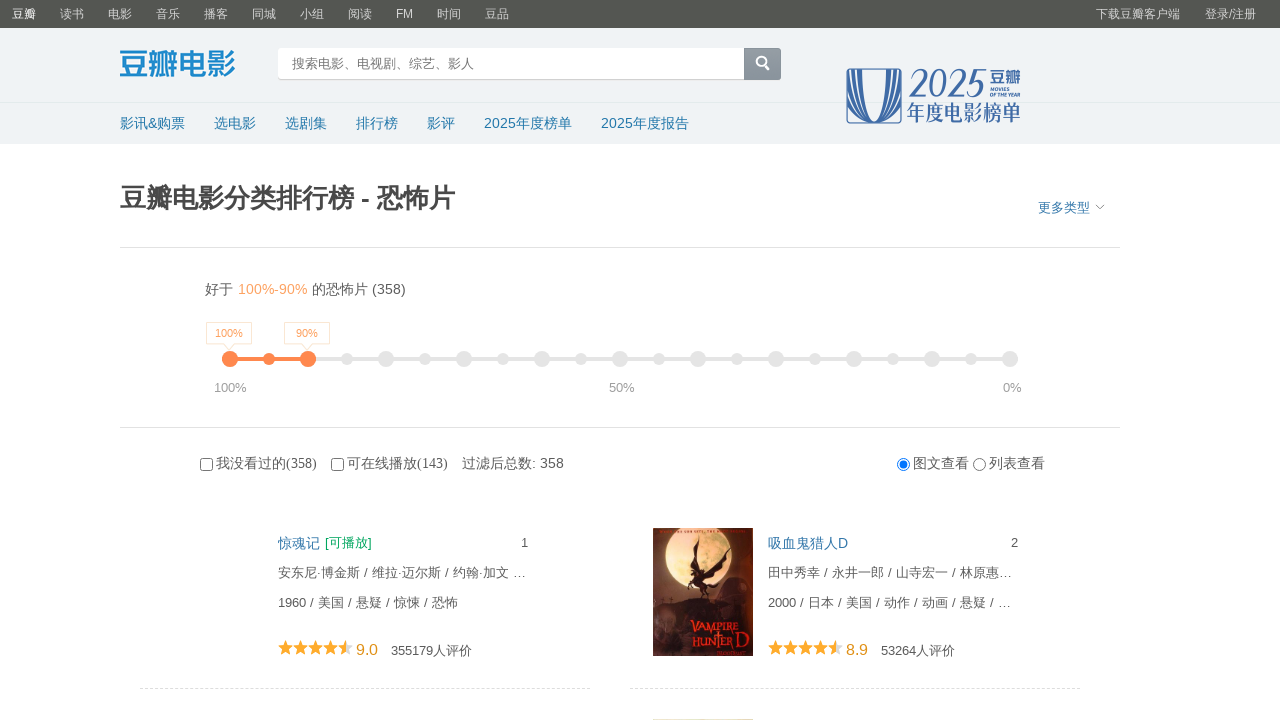

Scrolled to the bottom of the Douban horror movie rankings page
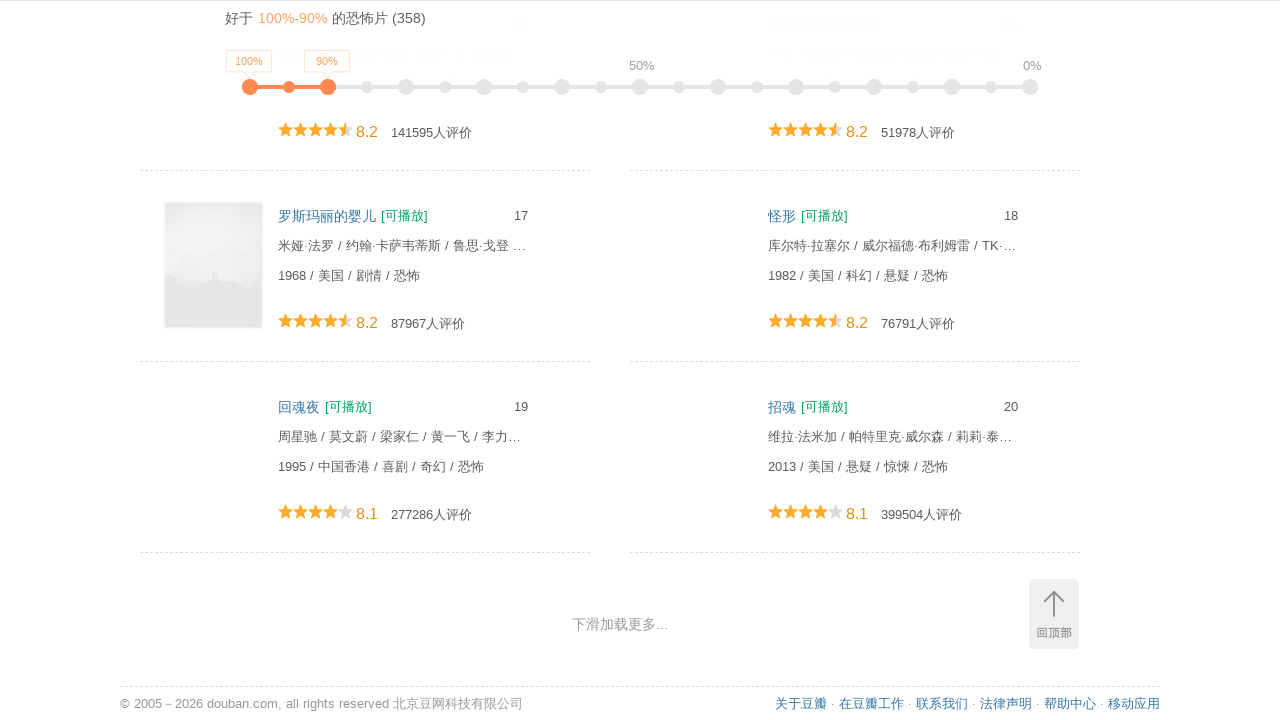

Waited 1 second for content to load after scrolling
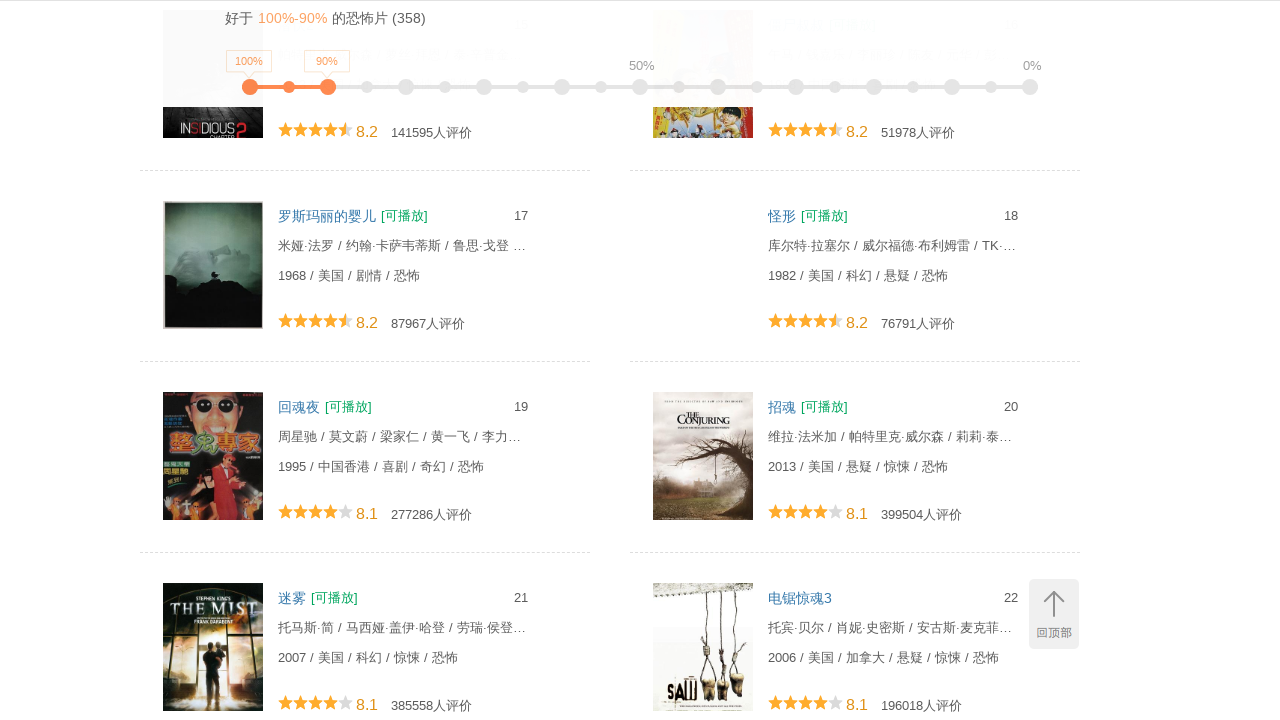

Verified movie content elements are visible on the page
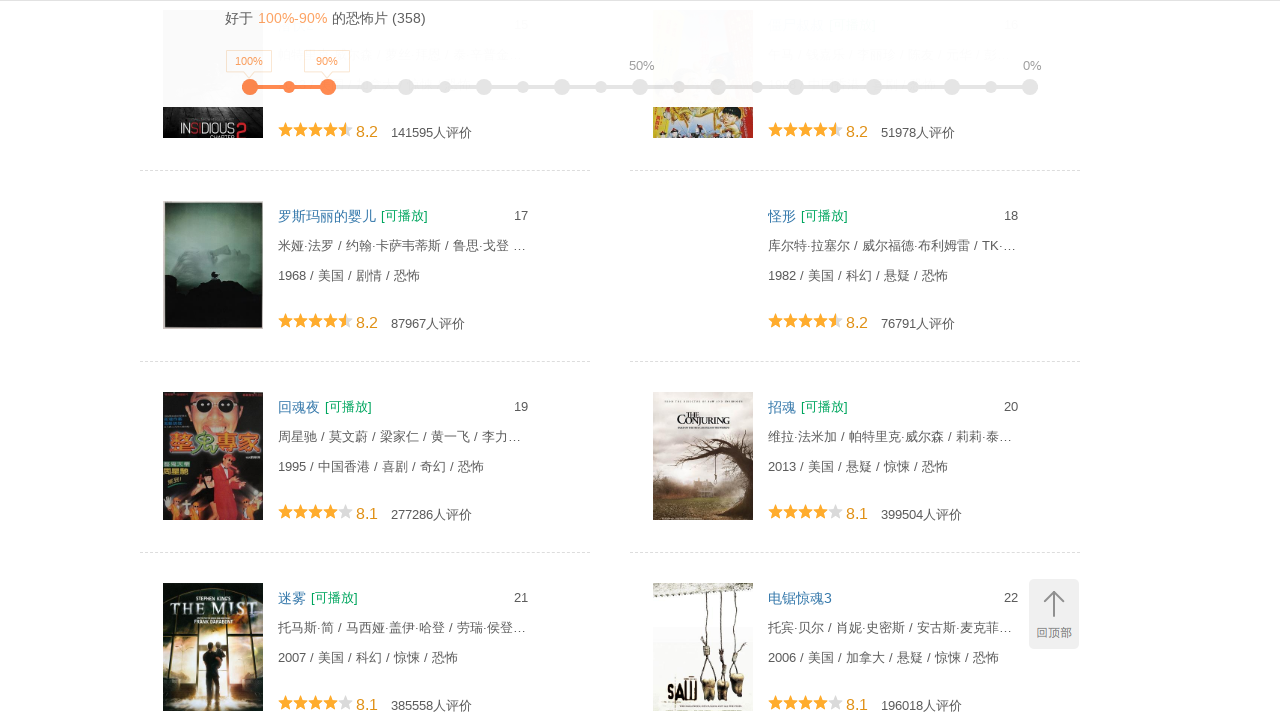

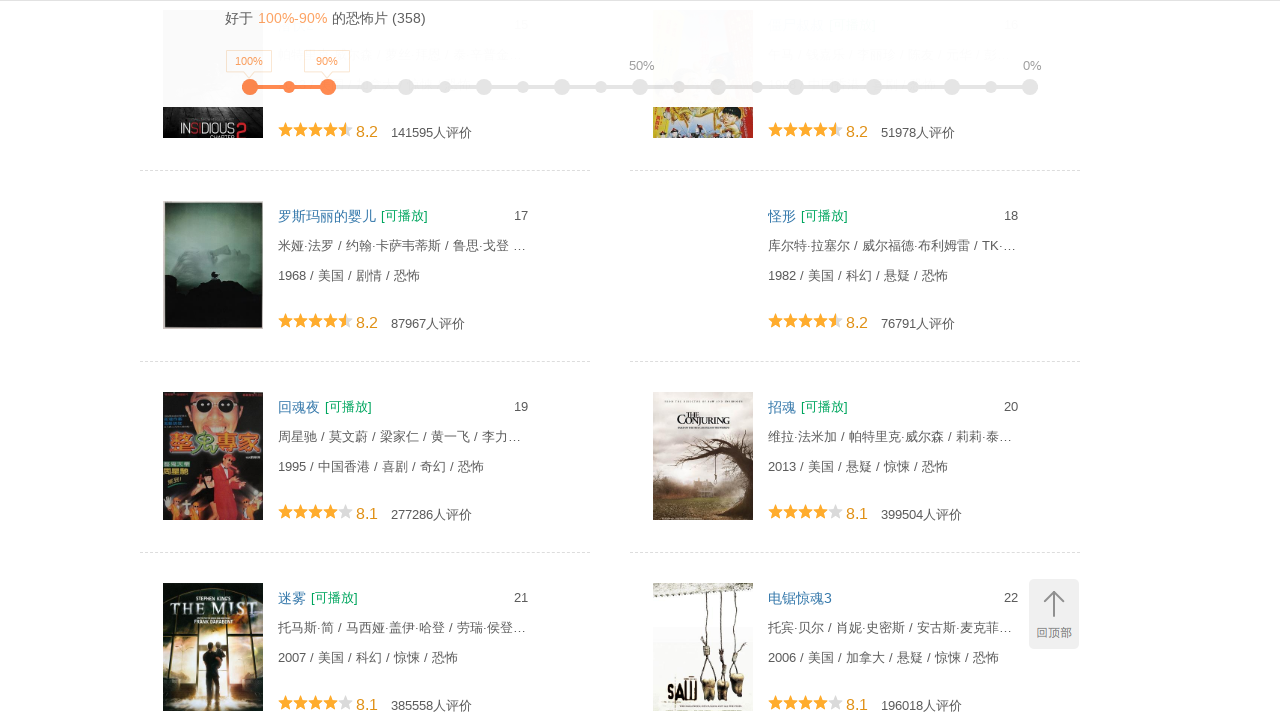